Navigates to Rediff.com and clicks on the sign-in link to access the login page

Starting URL: https://www.rediff.com/

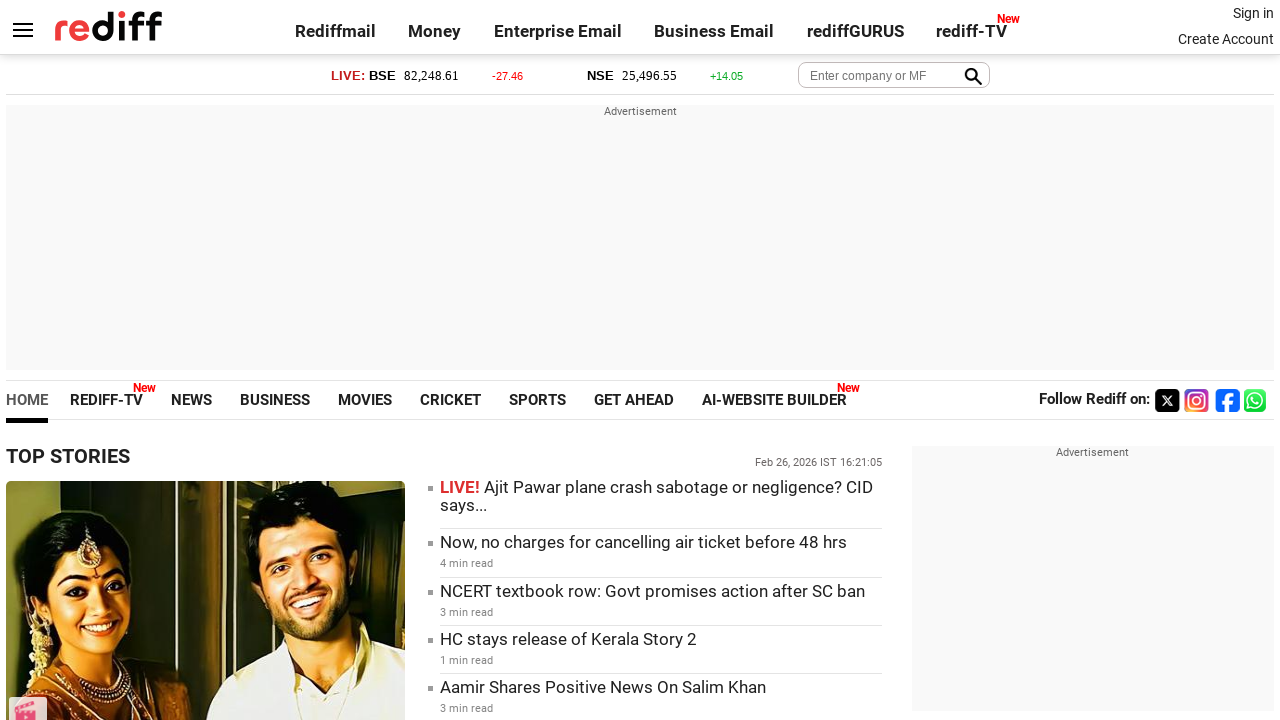

Clicked on the sign-in link at (1253, 13) on a.signin
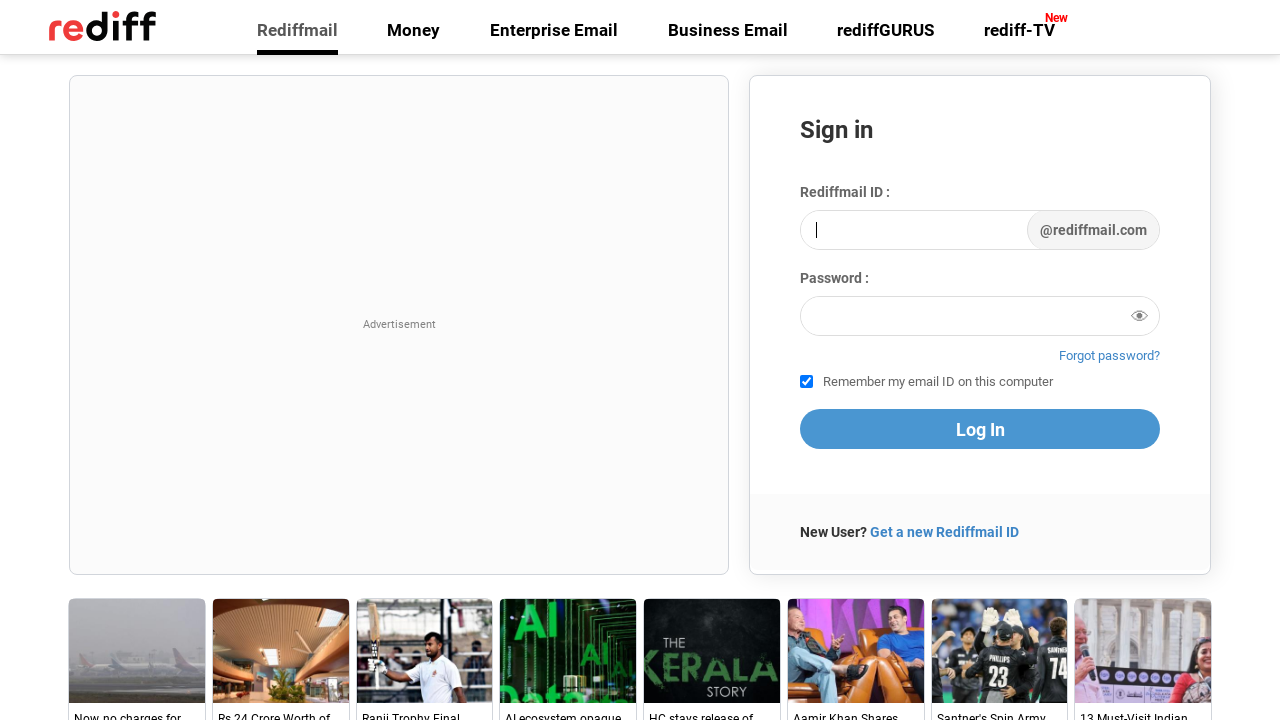

Waited for login page to load (domcontentloaded)
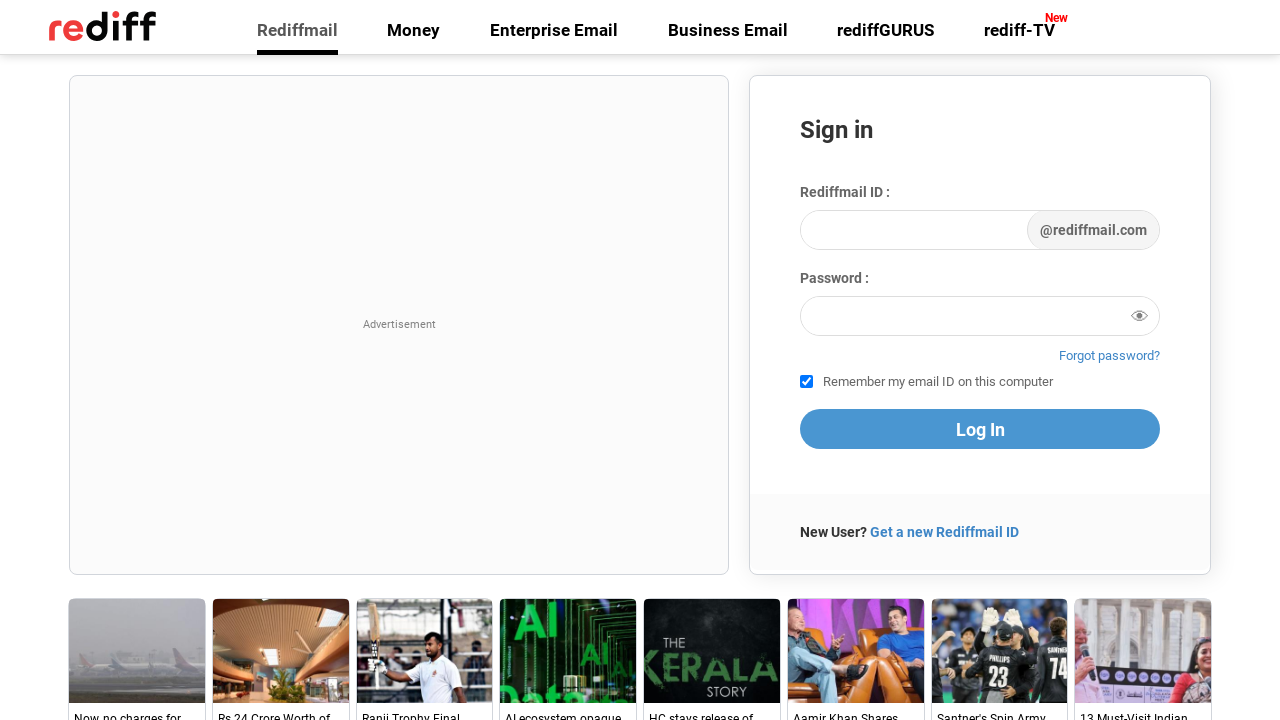

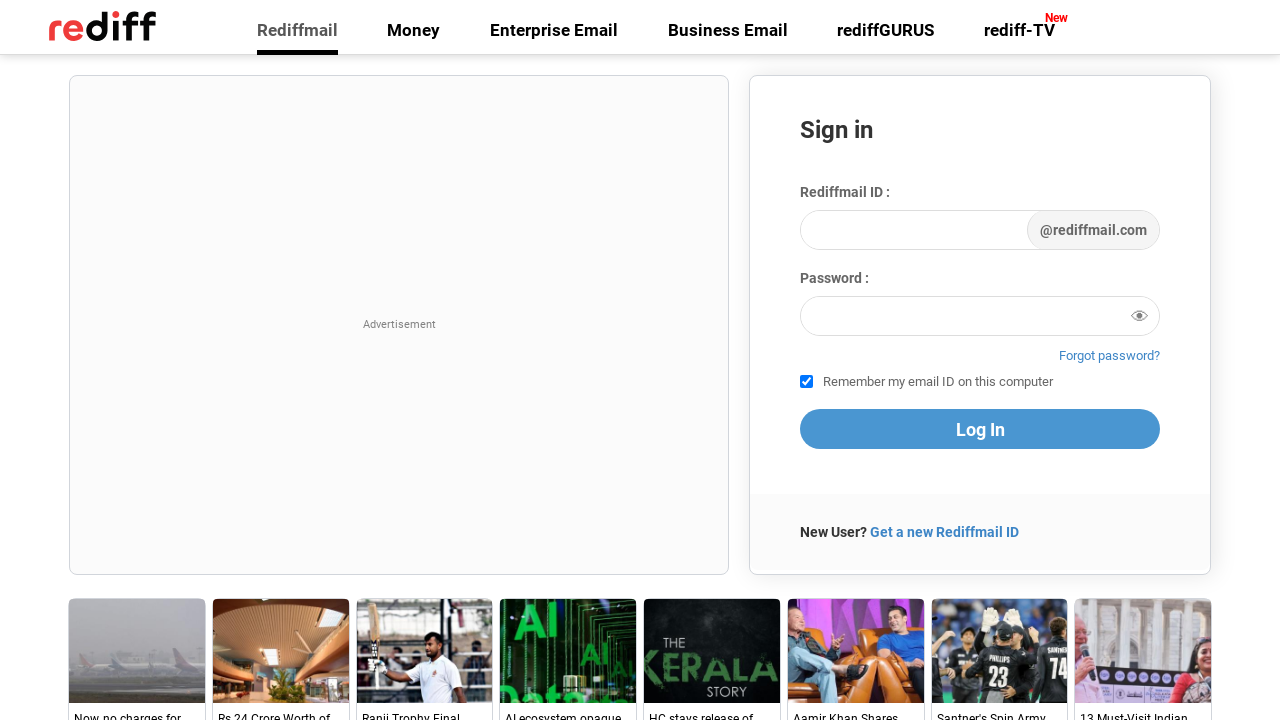